Tests jQuery UI sortable functionality by dragging and dropping list items to reorder them within the sortable container

Starting URL: https://jqueryui.com/sortable/

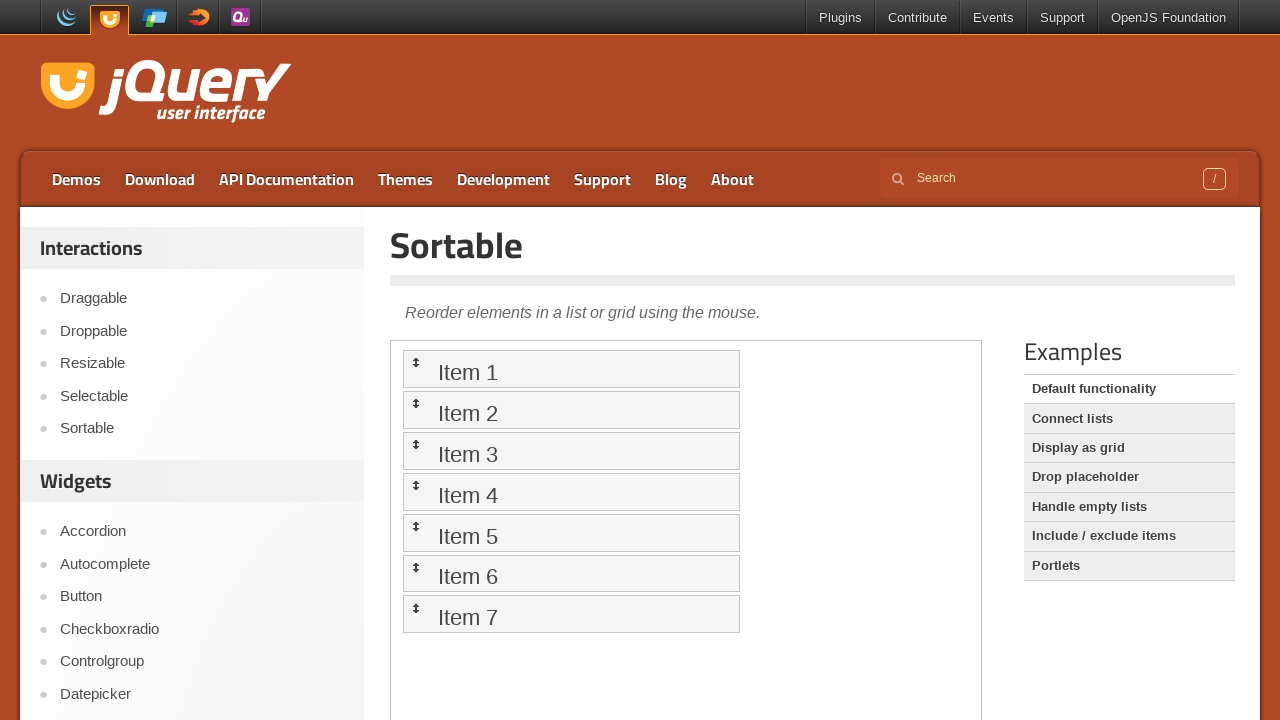

Scrolled demo description into view
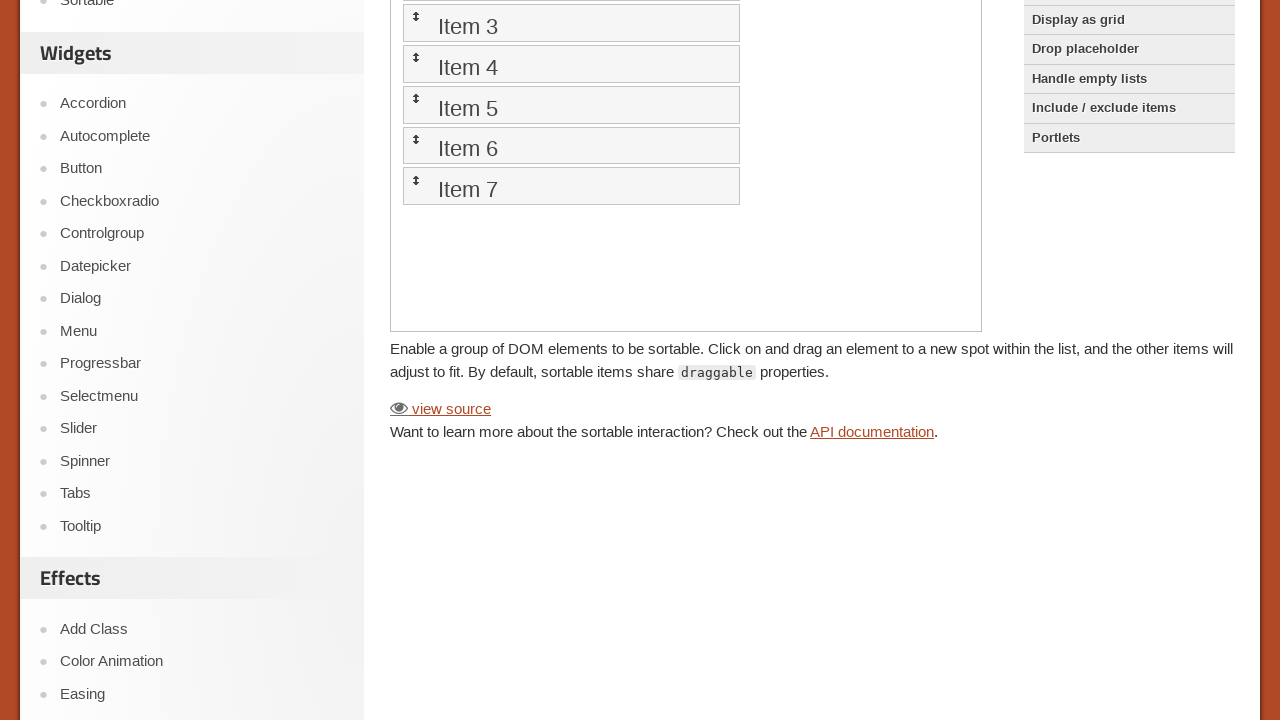

Located and selected the sortable demo iframe
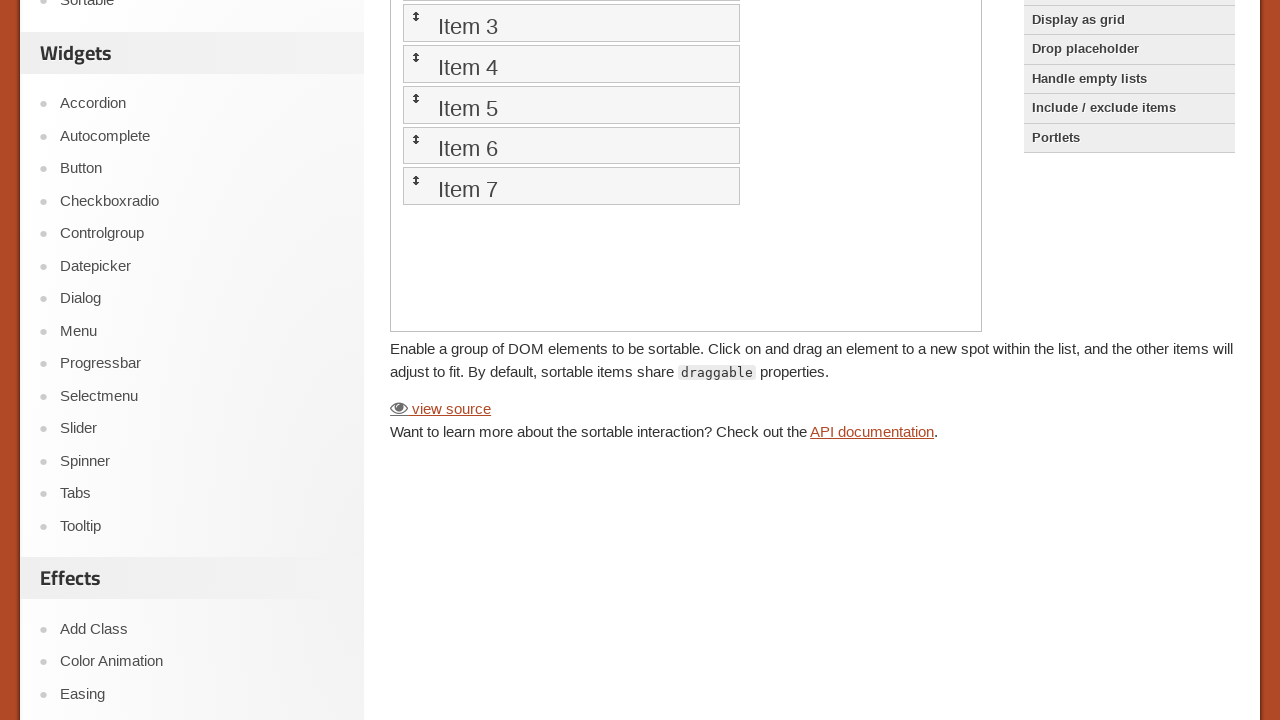

Located Item 1 and Item 5 in the sortable list
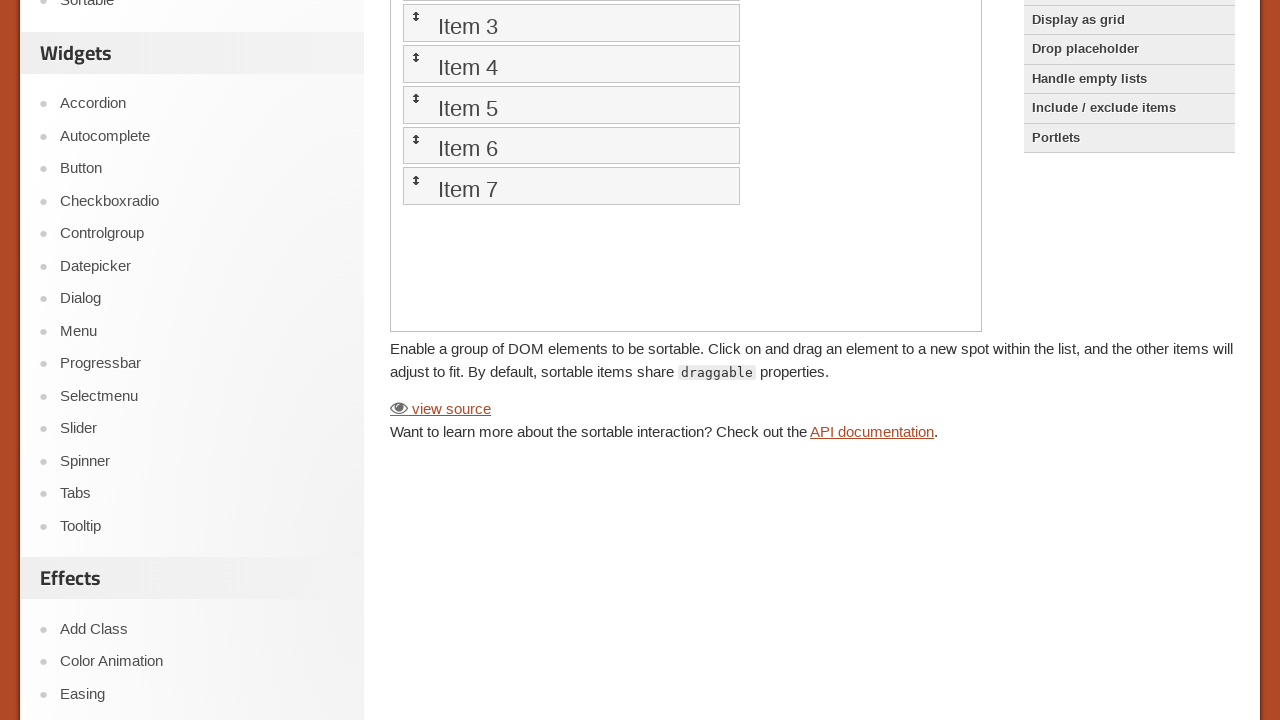

Retrieved bounding box of Item 5
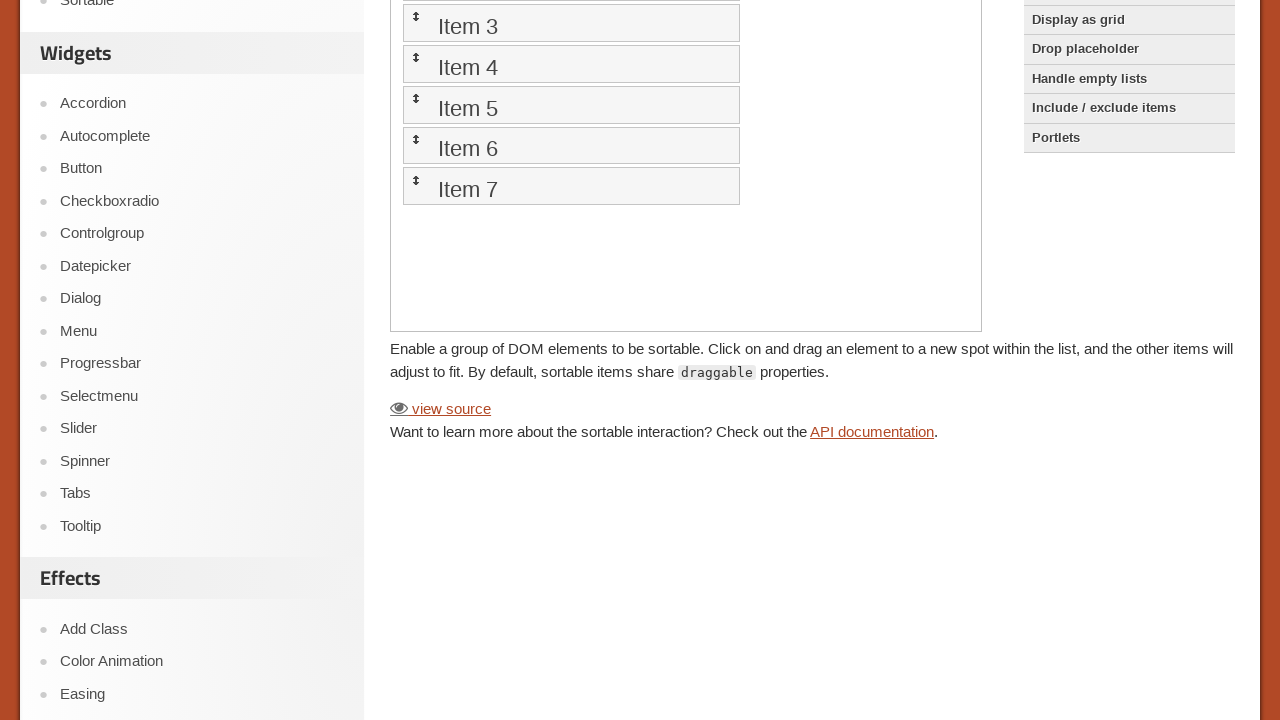

Dragged Item 1 to Item 5 position to reorder list at (571, 524)
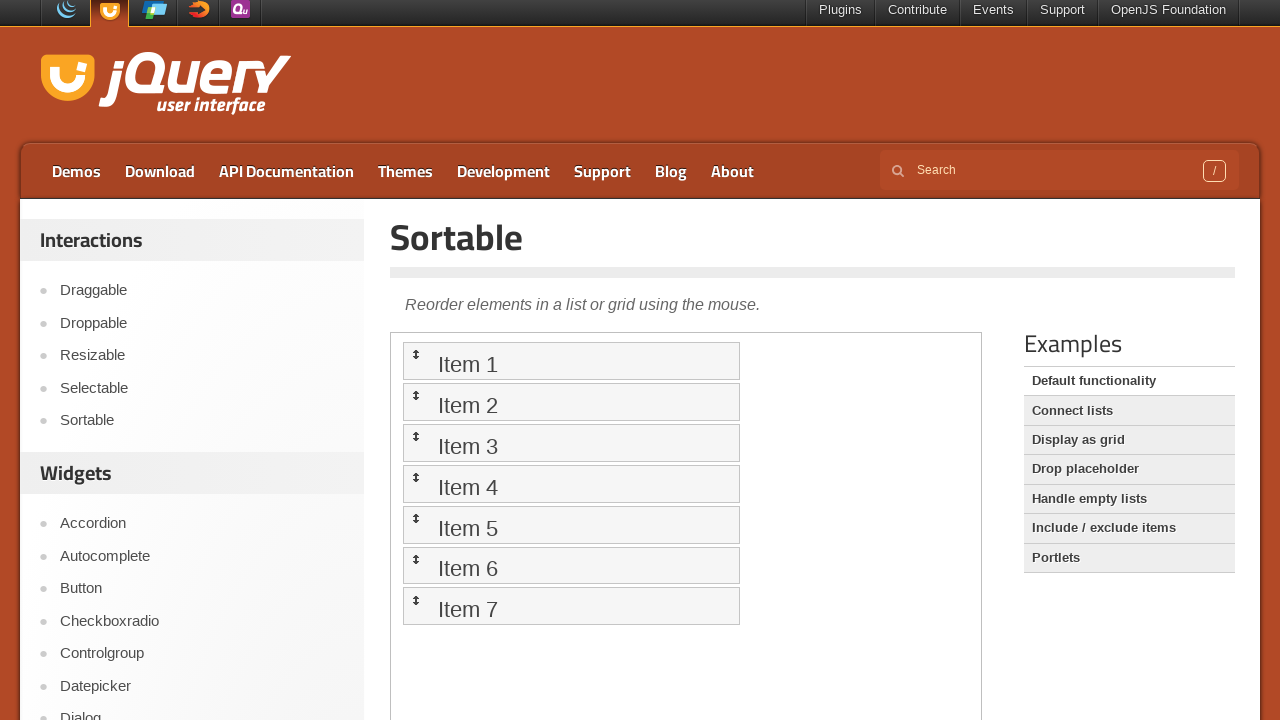

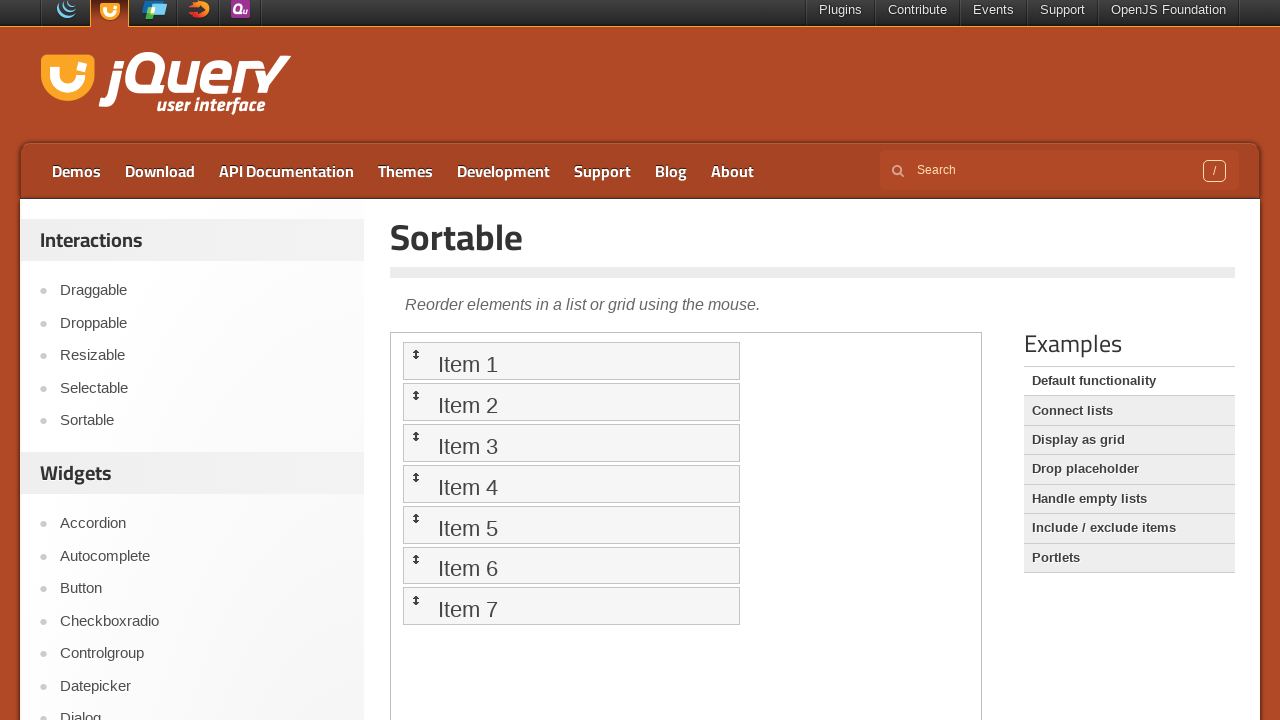